Tests the input field by clicking the Enable button and waiting for it to become enabled

Starting URL: http://the-internet.herokuapp.com/dynamic_controls

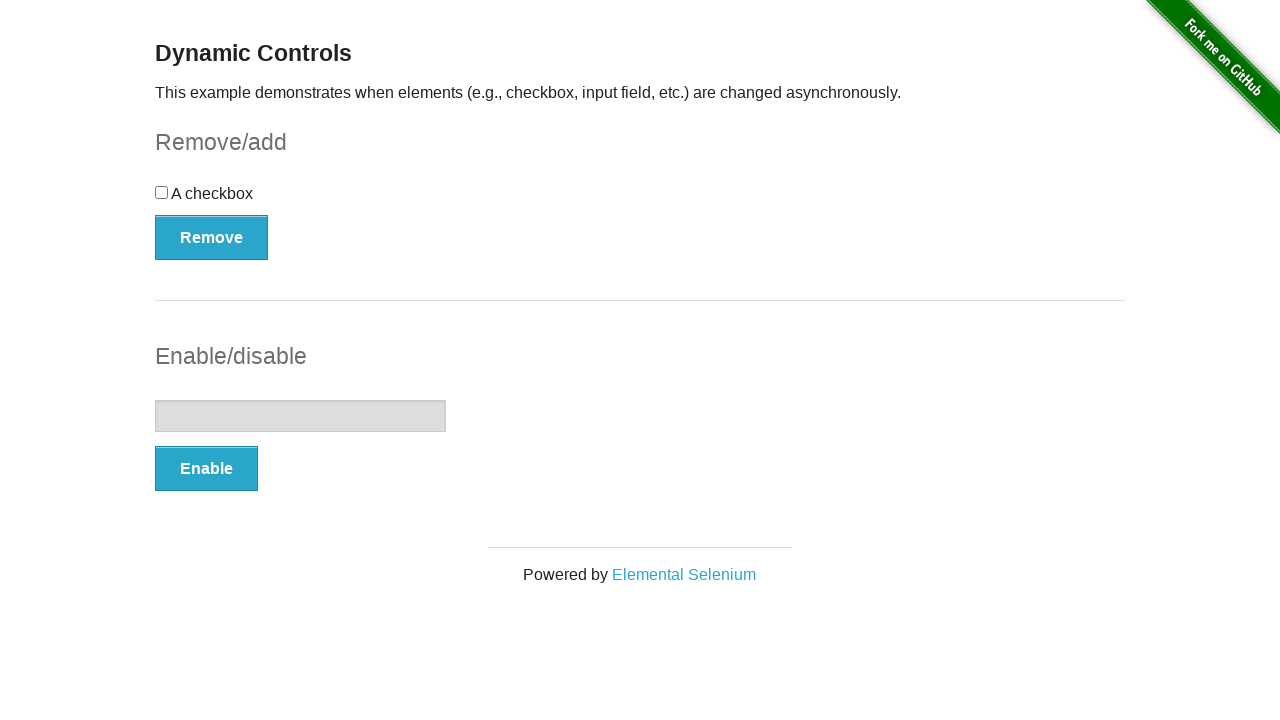

Waited for input field to be present in the DOM
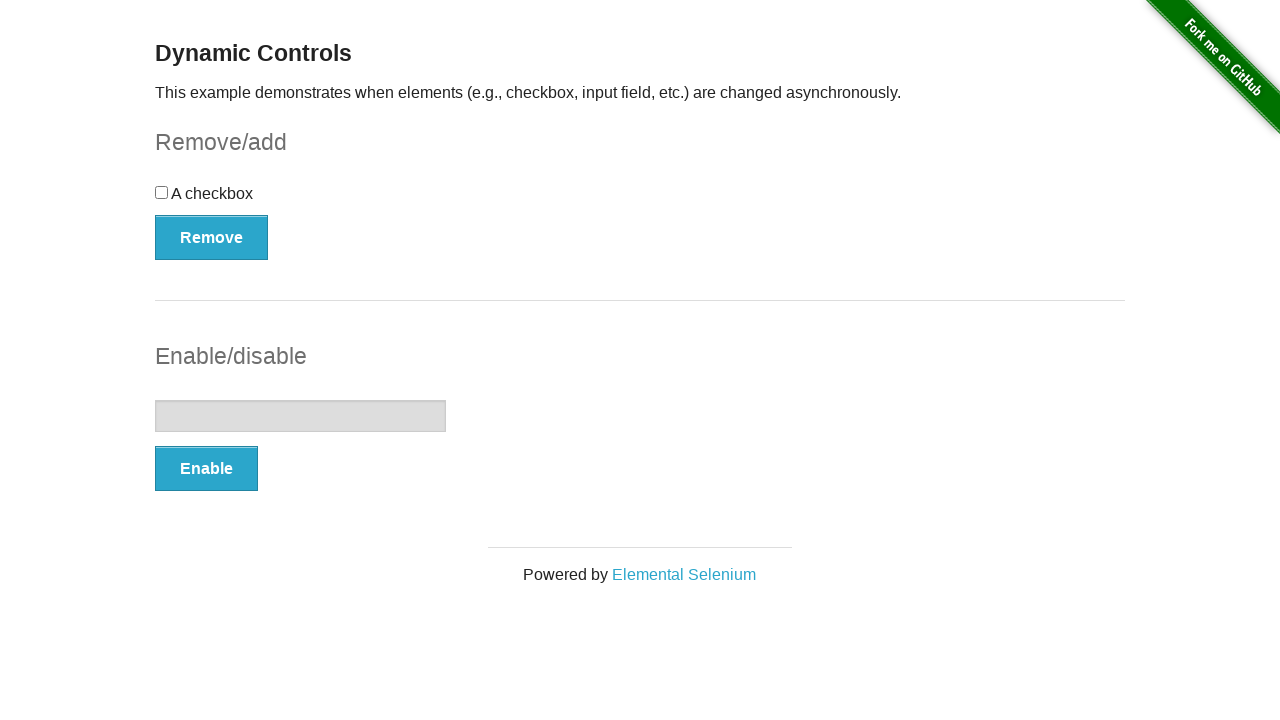

Clicked the Enable button at (206, 469) on xpath=//button[@onclick='swapInput()']
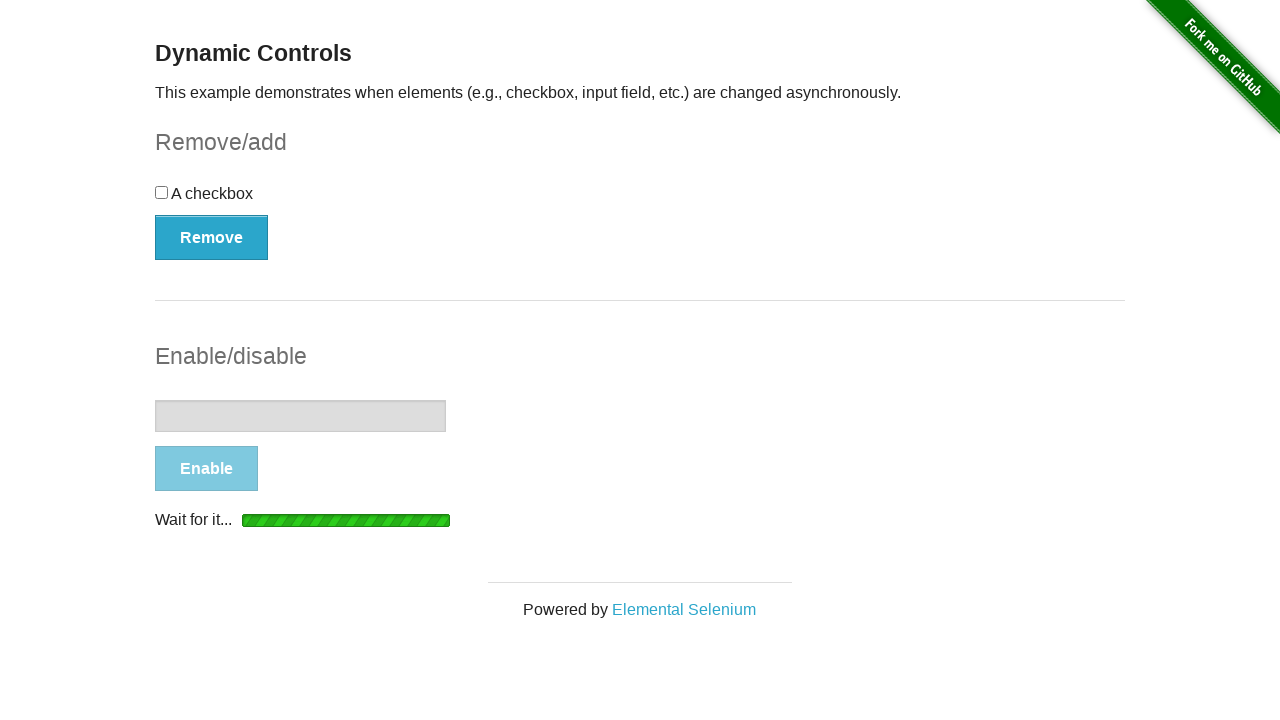

Verified the 'It's enabled!' message appeared
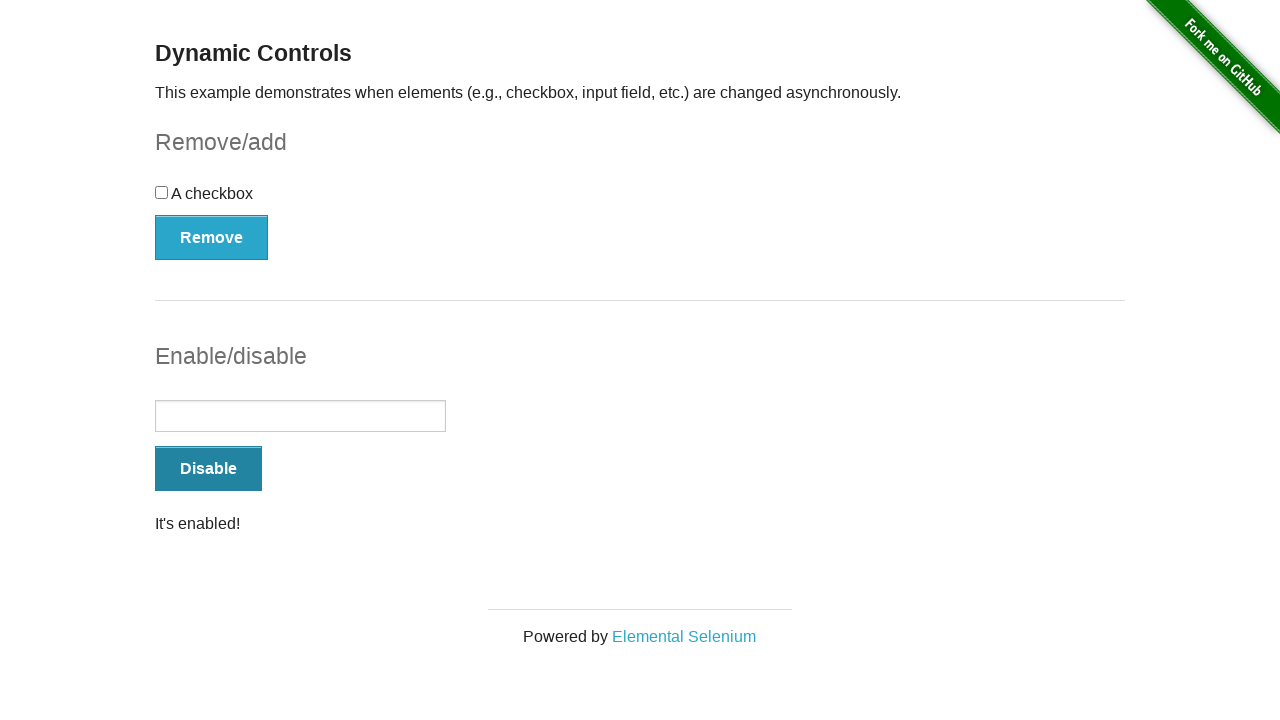

Verified the Disable button is now visible
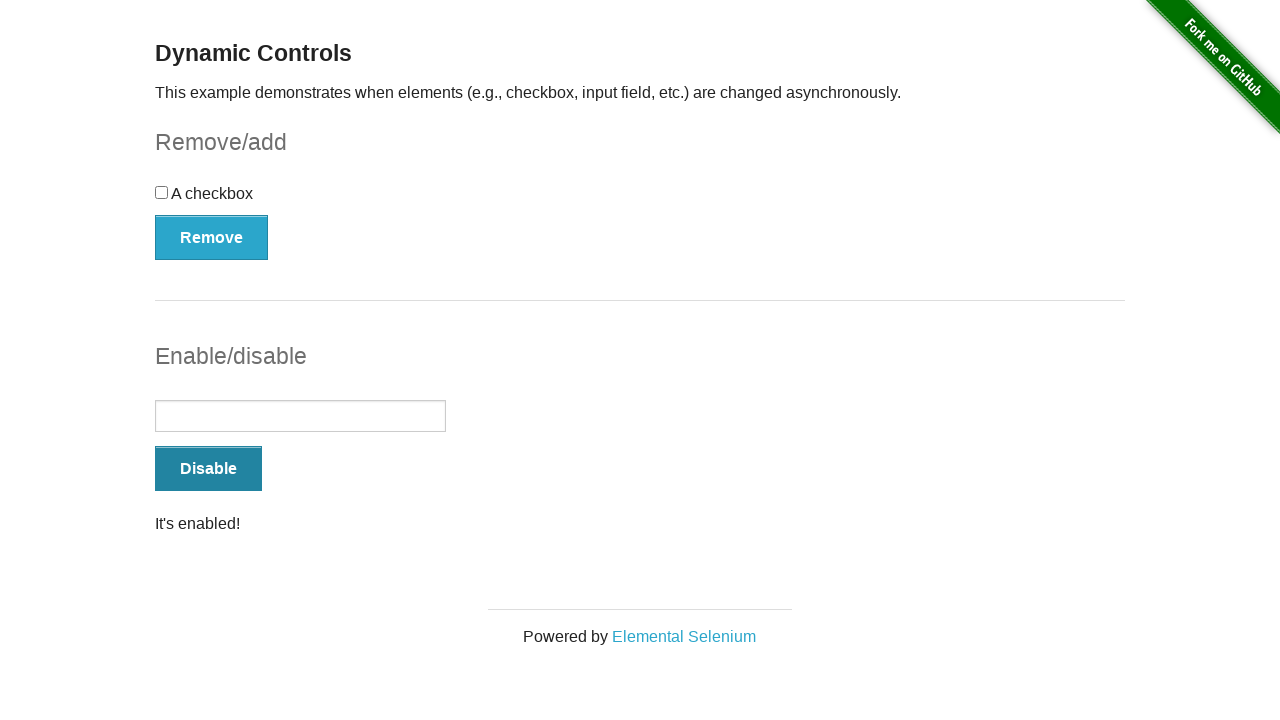

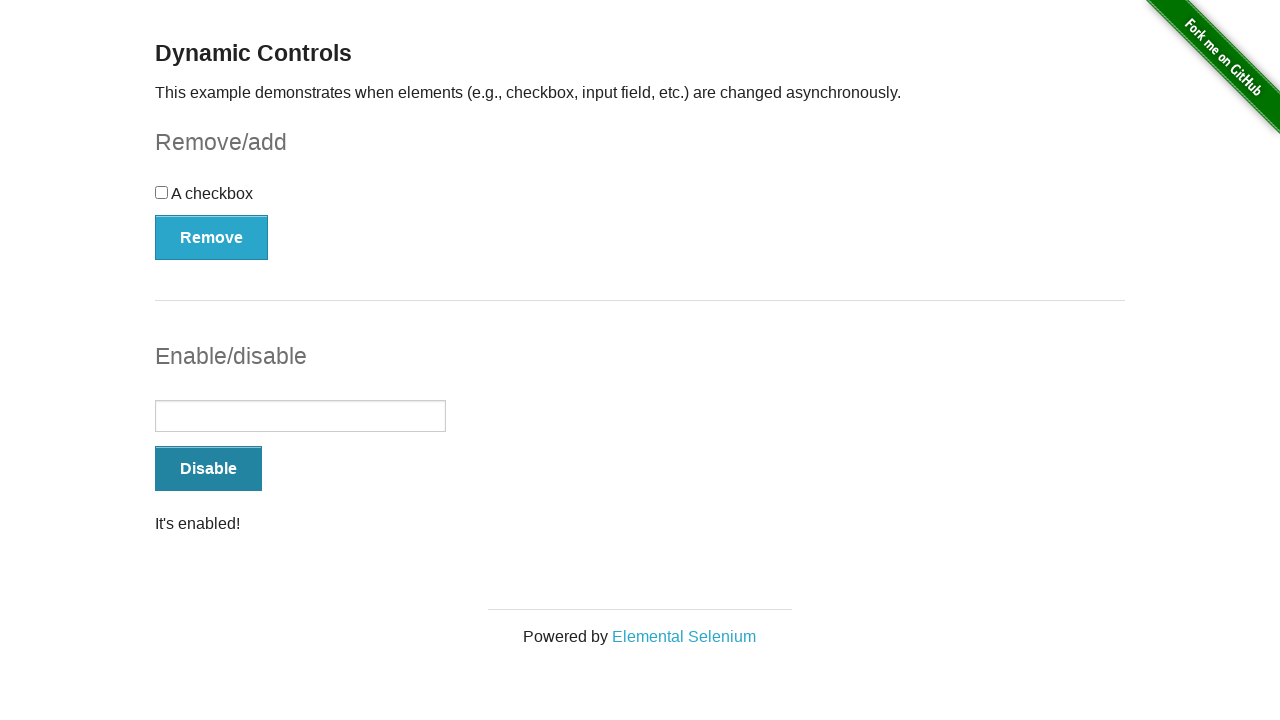